Tests the account registration flow on a flights booking website by filling out the registration form with name, contact number, email, password, date of birth, accepting terms, and submitting the form.

Starting URL: http://flights.qedgetech.com

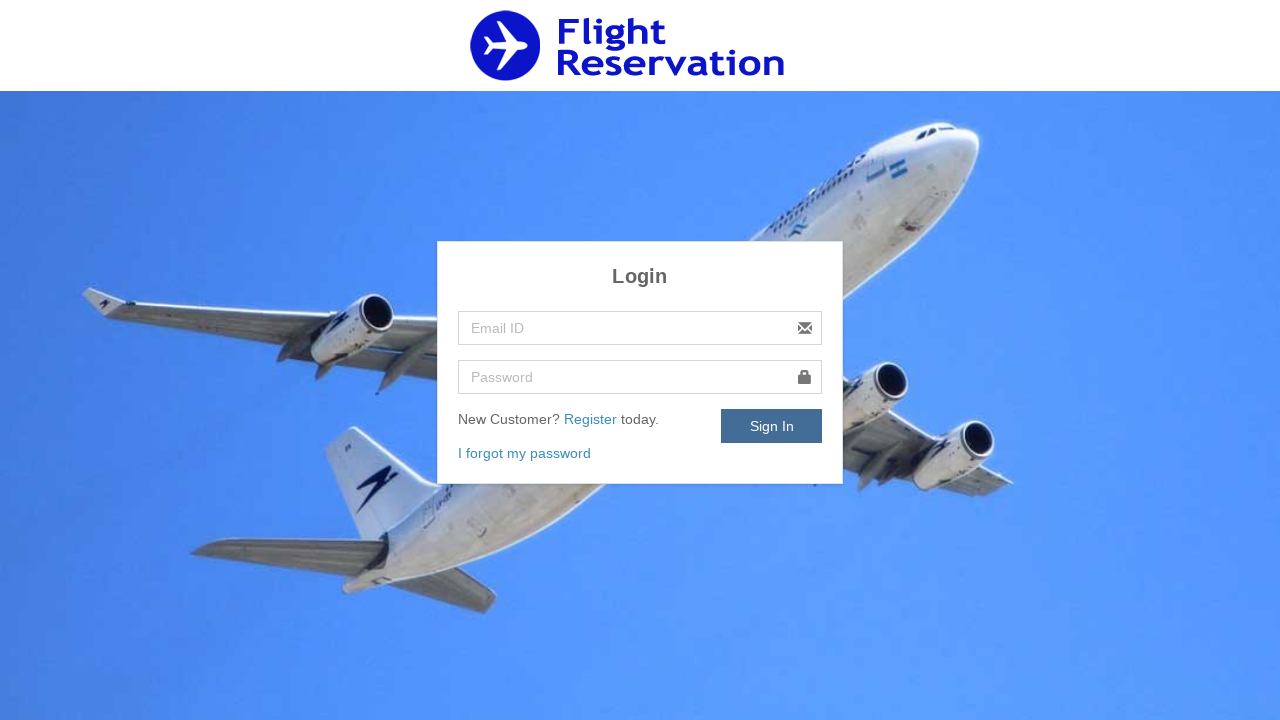

Clicked Register link at (592, 419) on text=Register
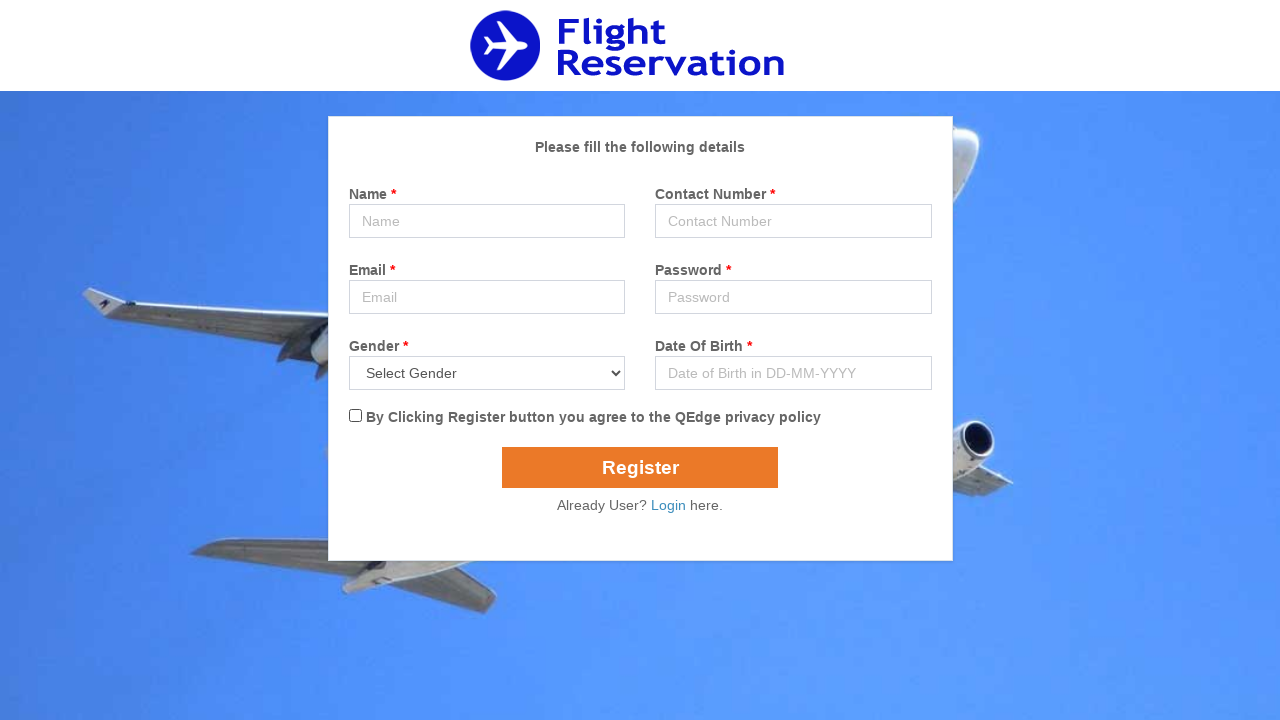

Filled name field with 'Sarah Johnson' on #name
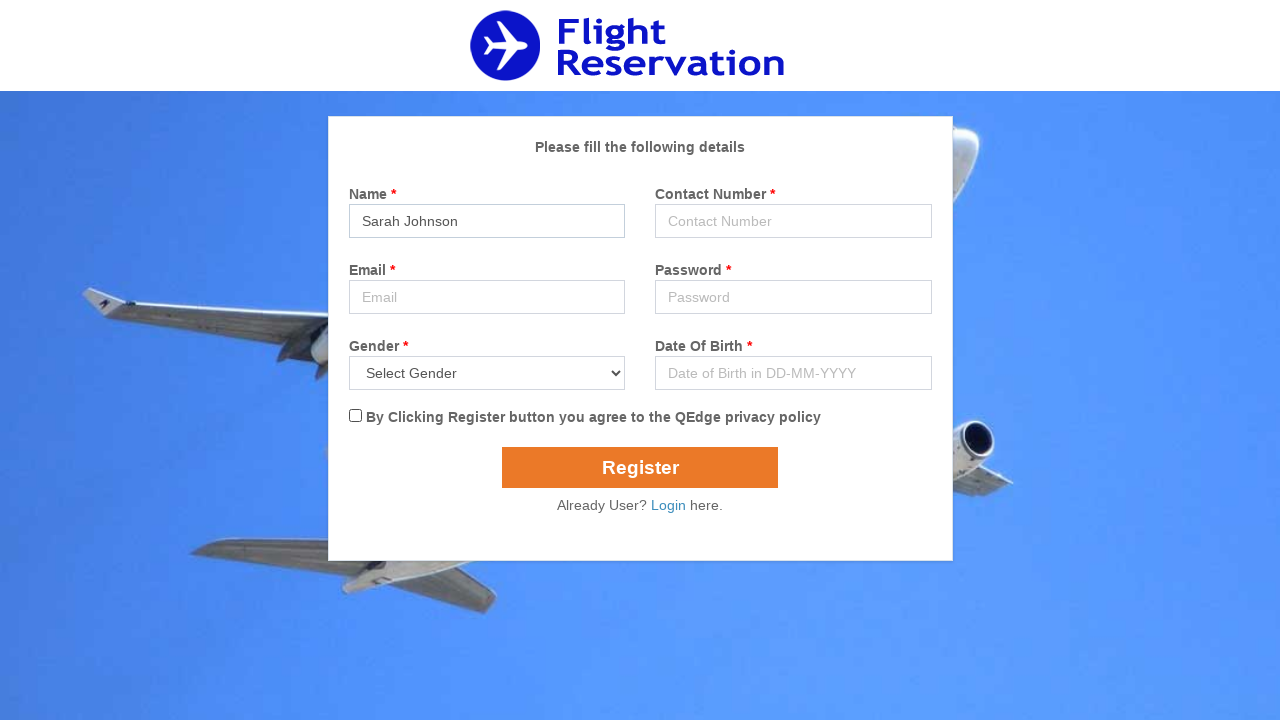

Filled contact number field with '5551234567' on #contact
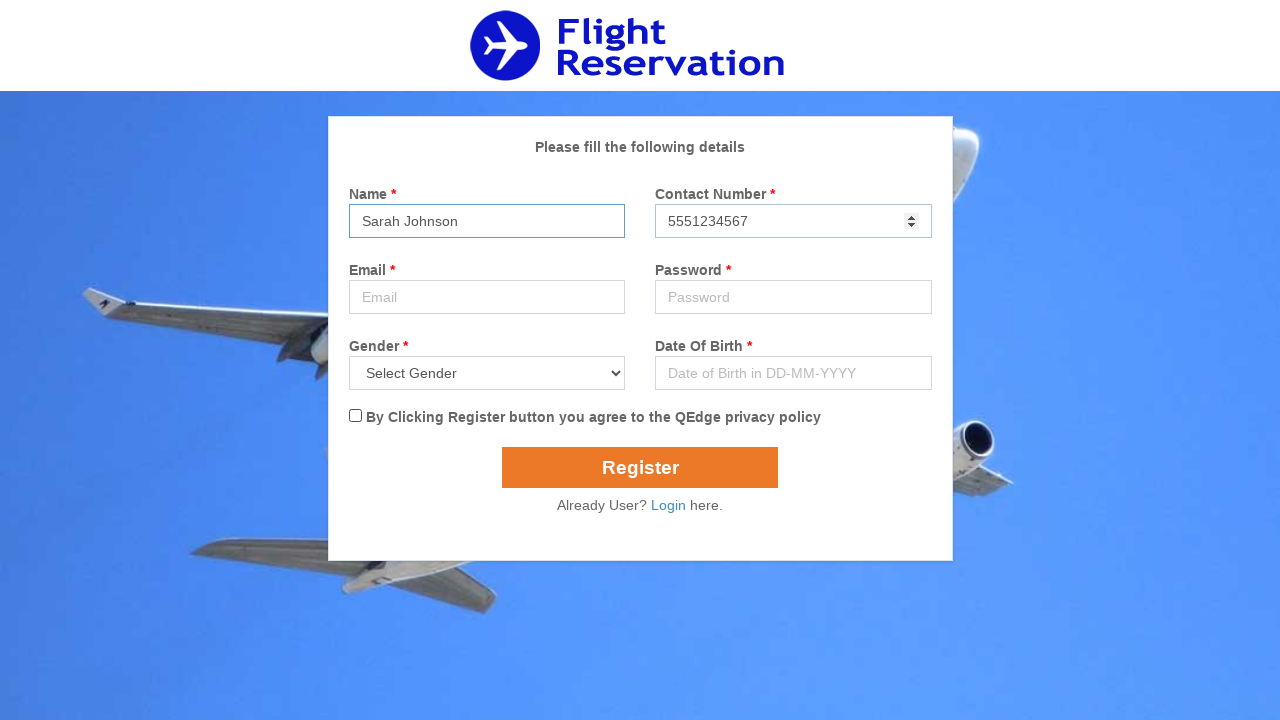

Filled email field with 'sarah.johnson.test@example.com' on #email
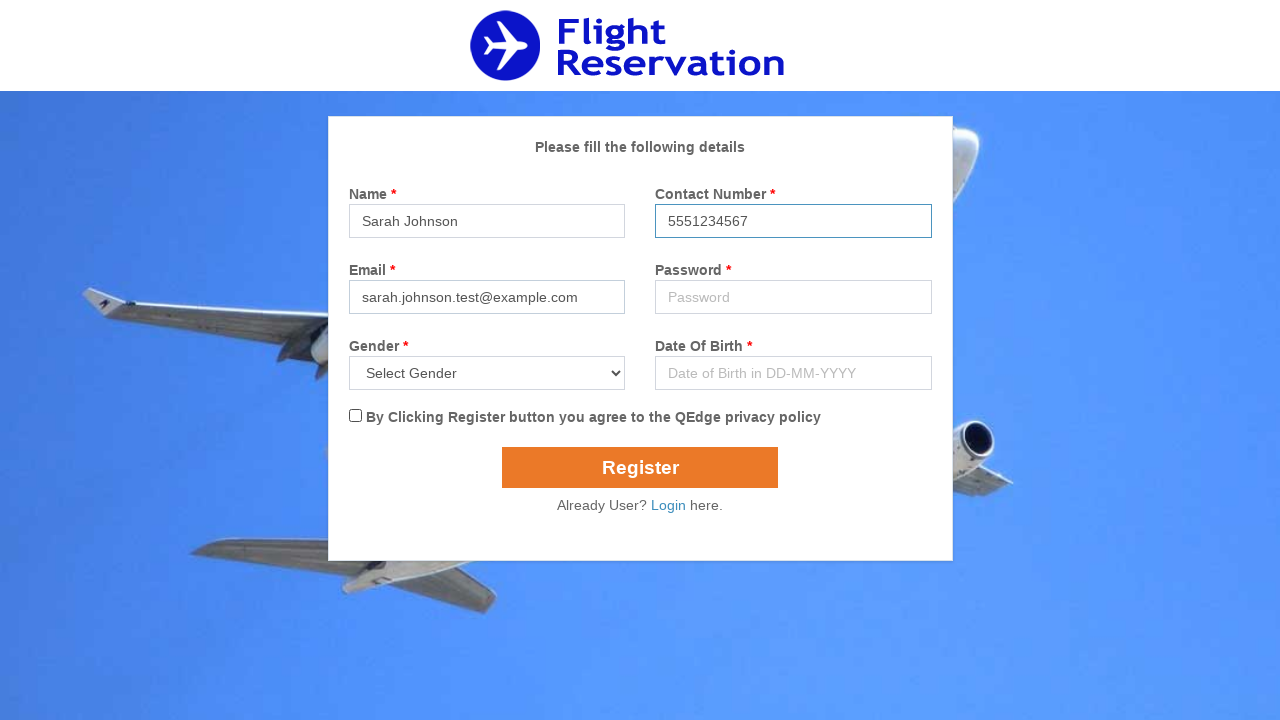

Filled password field with 'SecurePass@456' on input[name='password']
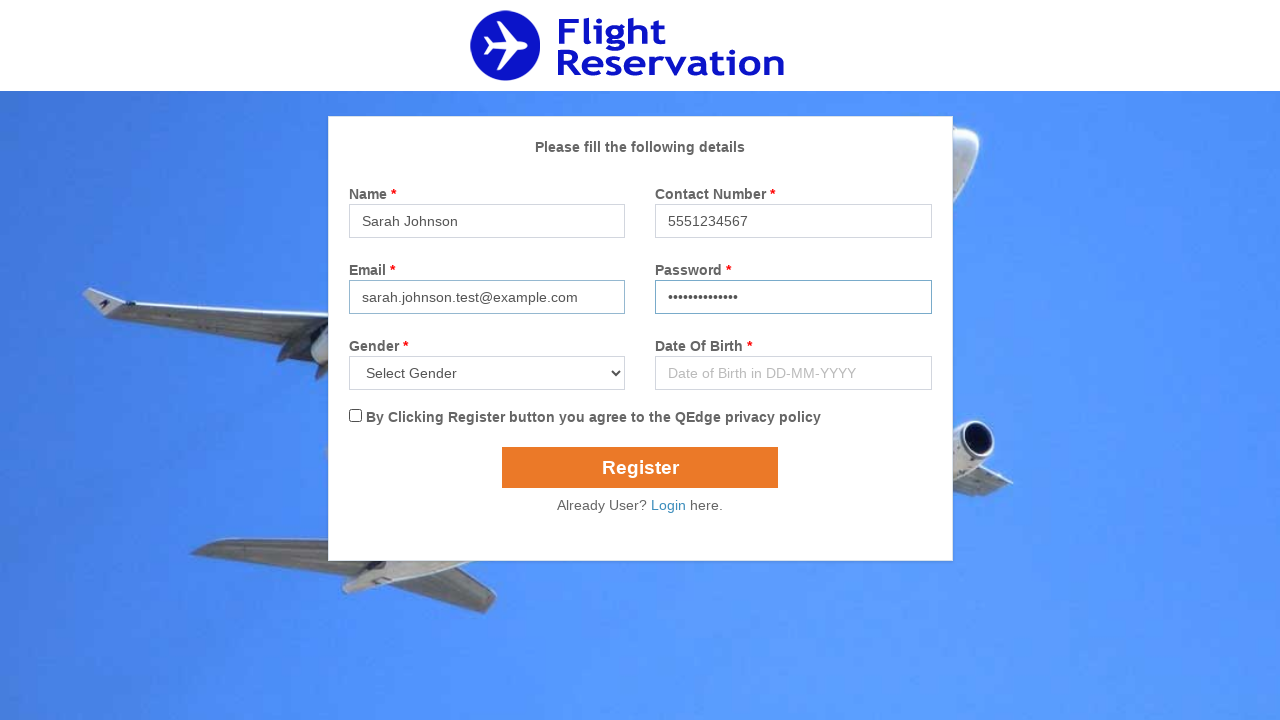

Filled date of birth field with '15.06.1995' on input[name='dob']
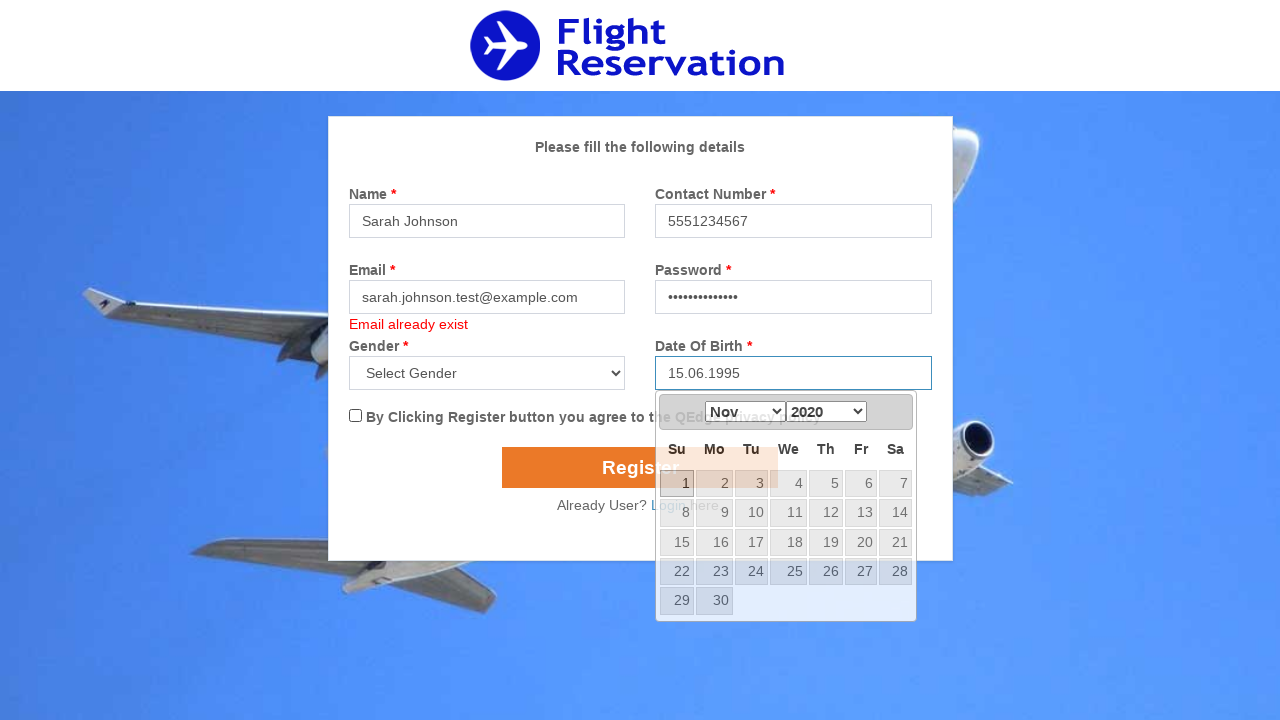

Checked terms and conditions checkbox at (355, 416) on #flexCheckChecked
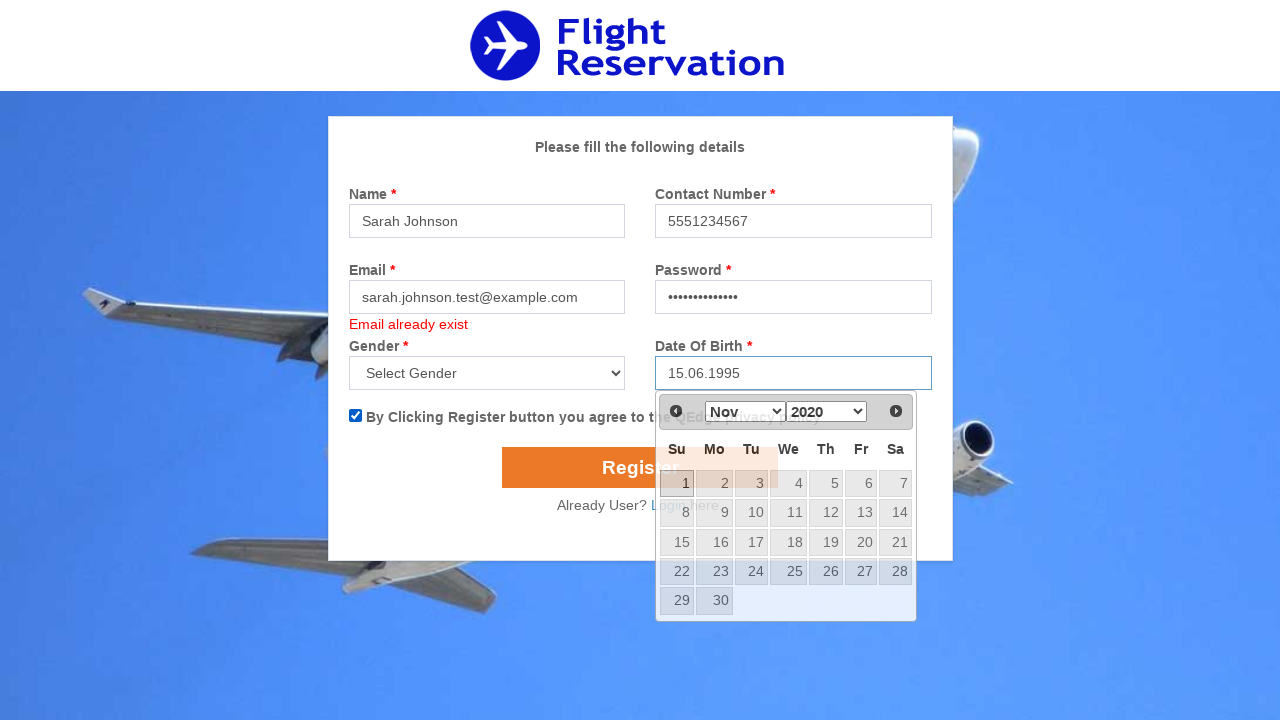

Clicked submit button to complete registration at (640, 468) on input[name='submit']
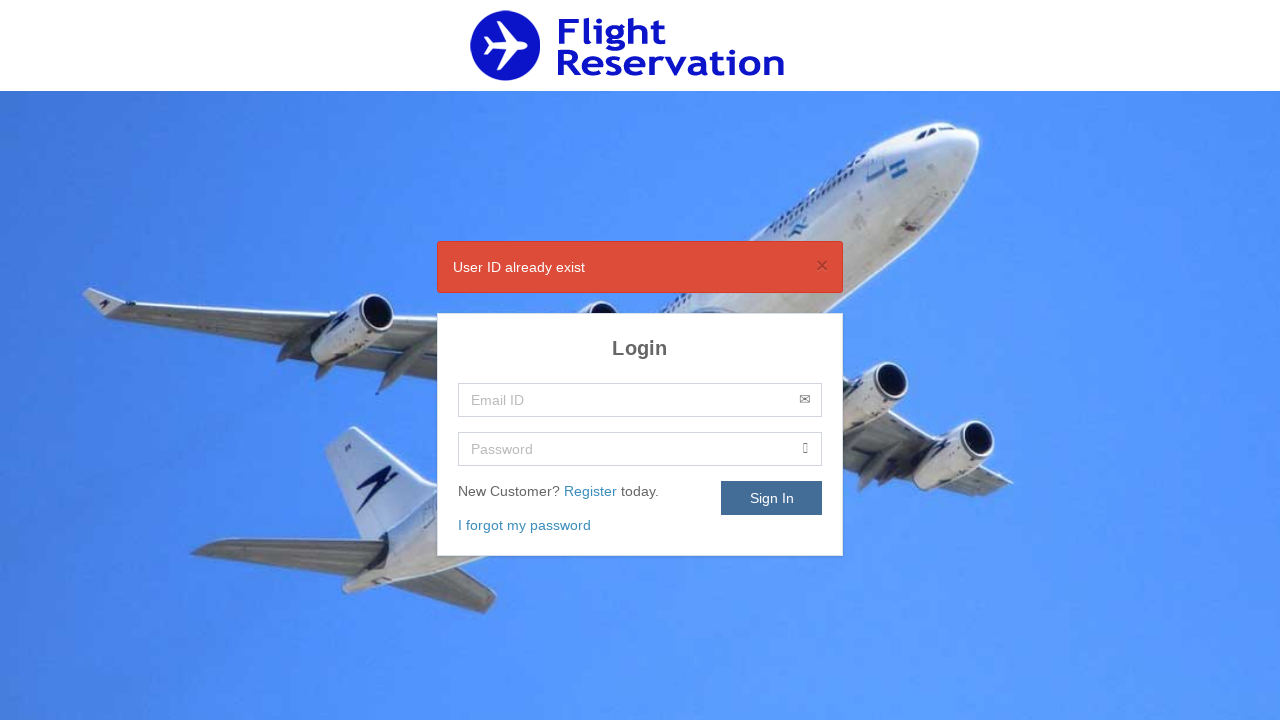

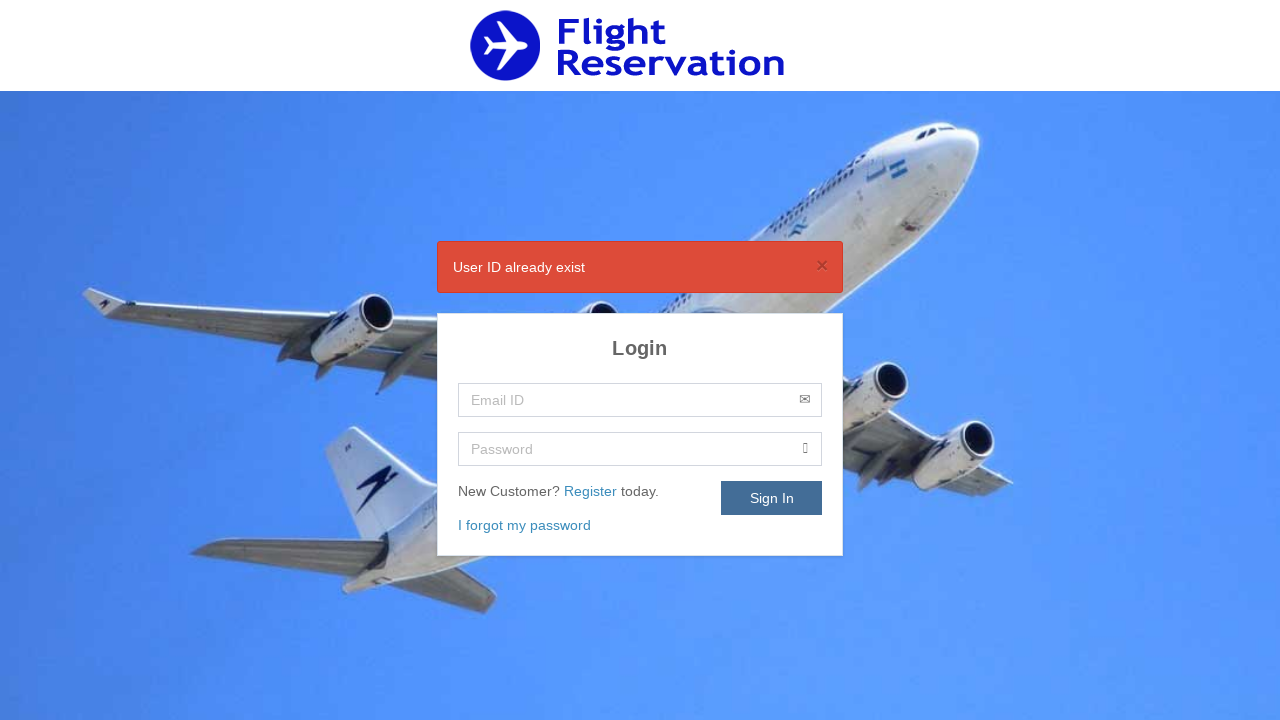